Tests form field visibility by filling email textbox, education textarea, and clicking age radio button if they are displayed

Starting URL: https://automationfc.github.io/basic-form/index.html

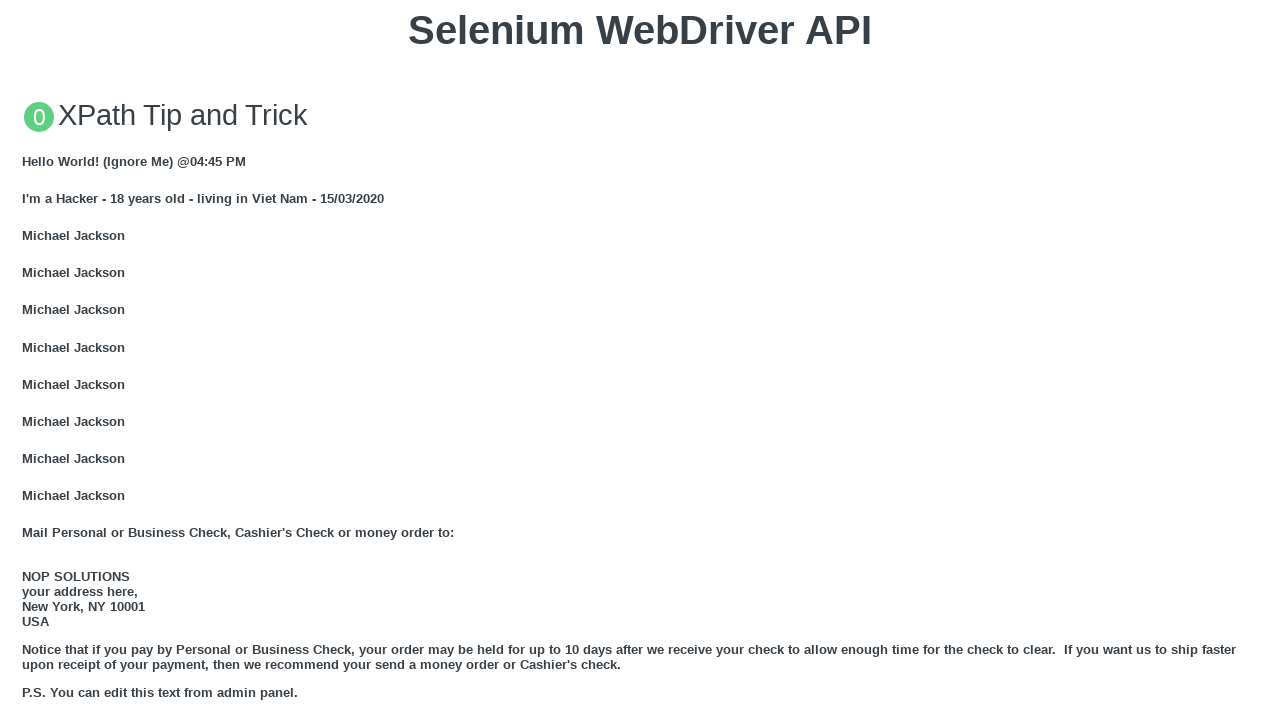

Email textbox is visible
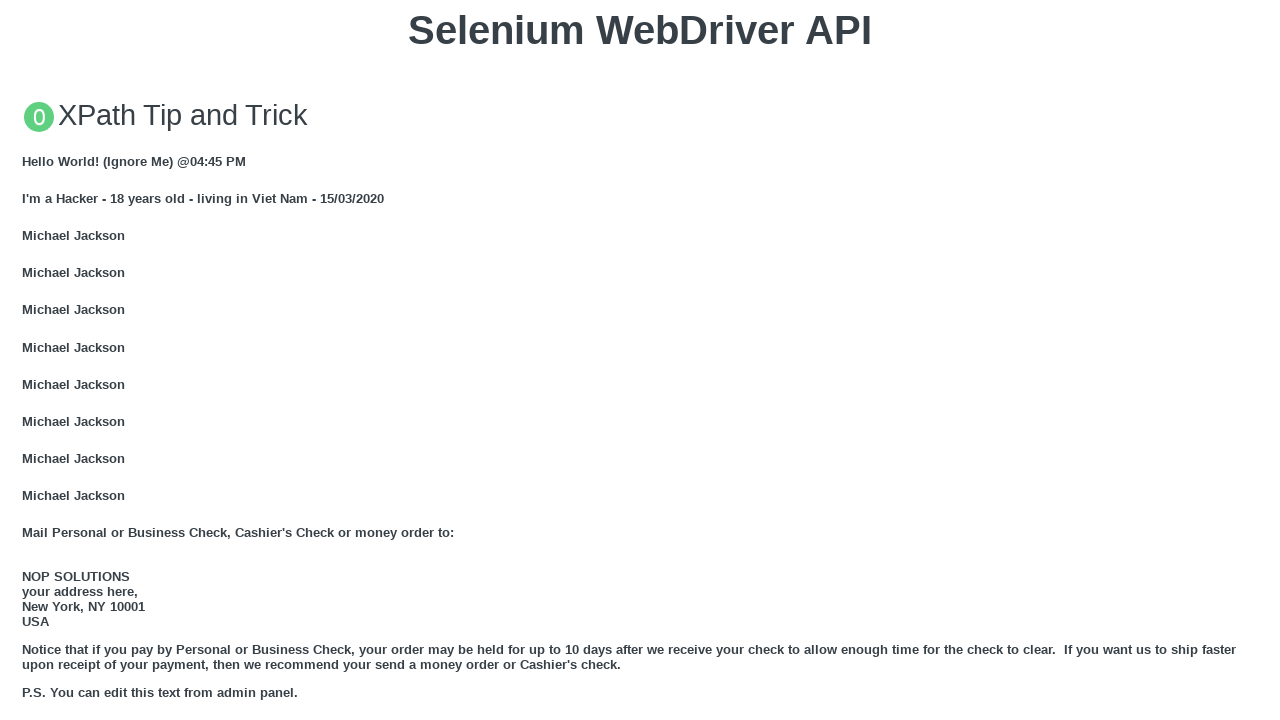

Filled email textbox with 'Automation Testing' on //input[@id='mail']
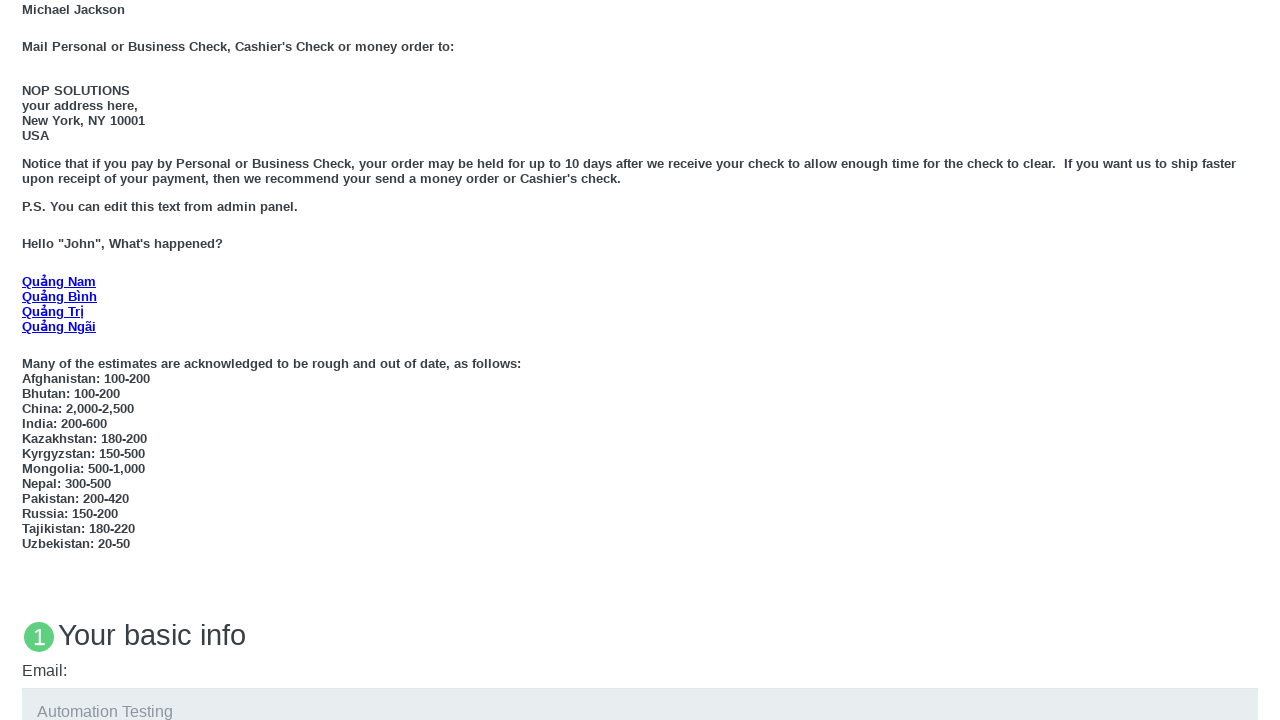

Education textarea is visible
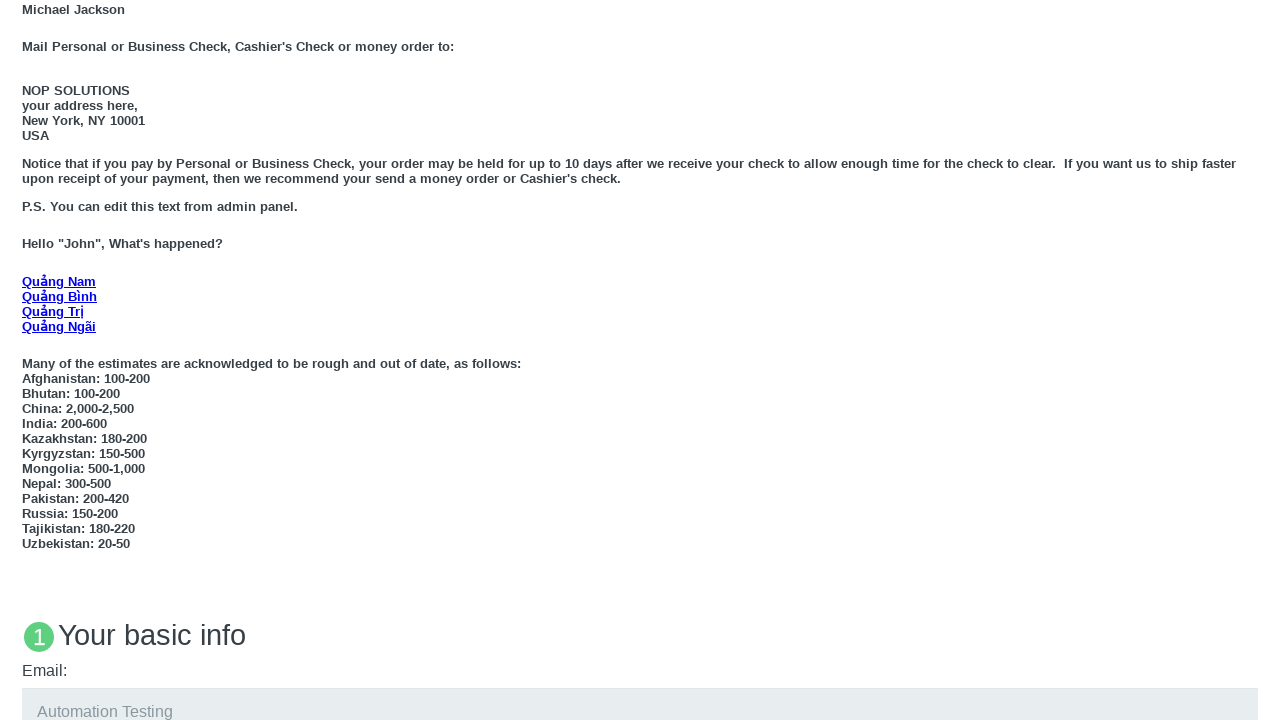

Filled education textarea with 'Automation Testing' on //textarea[@id='edu']
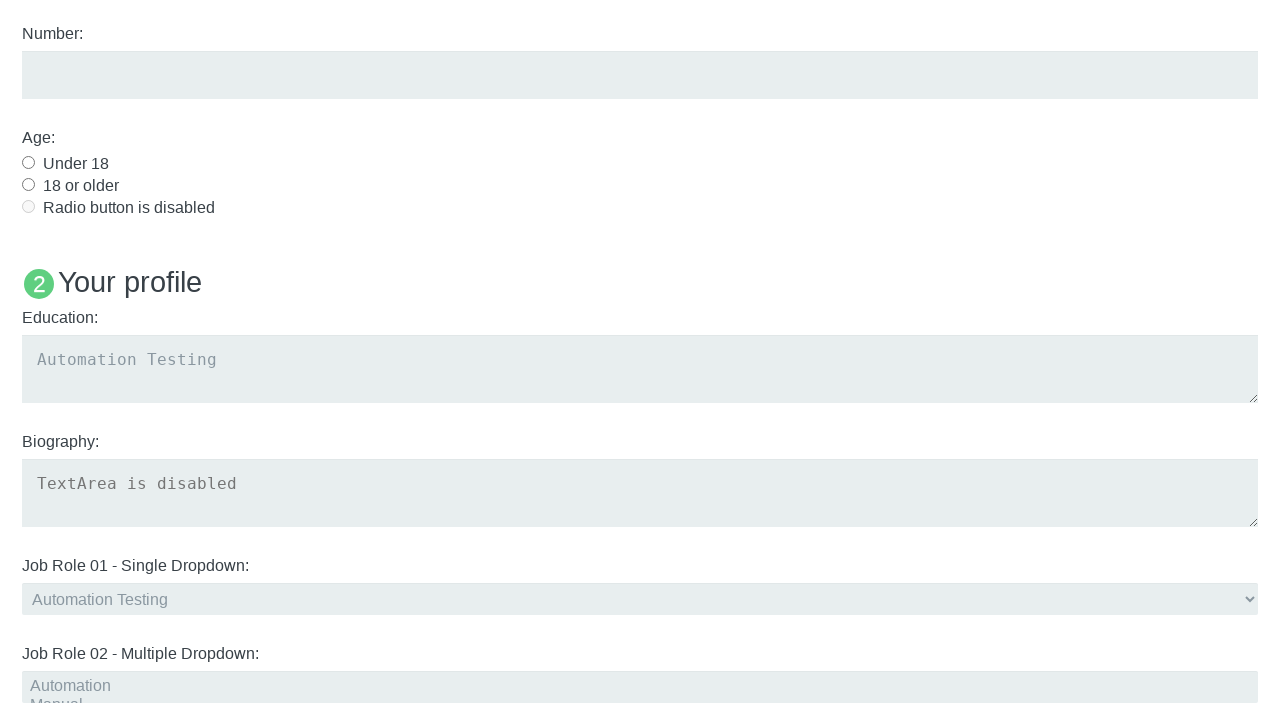

Age under 18 radio button is visible
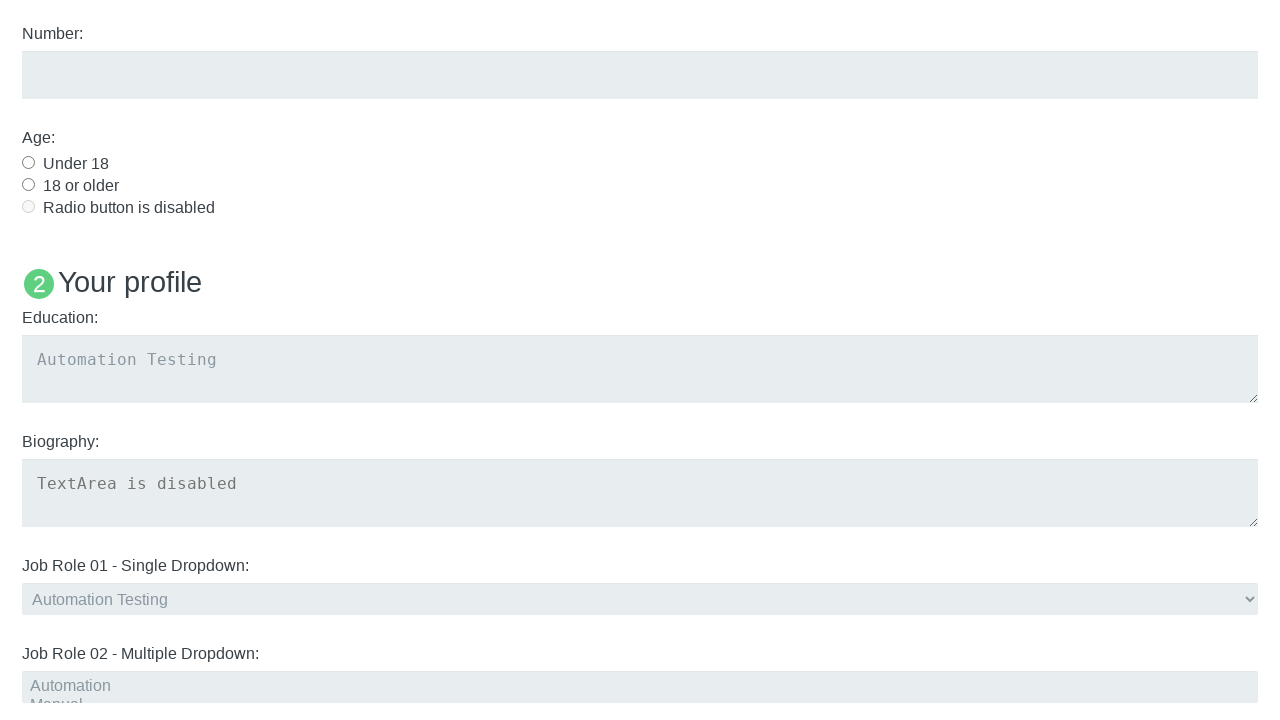

Clicked age under 18 radio button at (28, 162) on xpath=//input[@id='under_18']
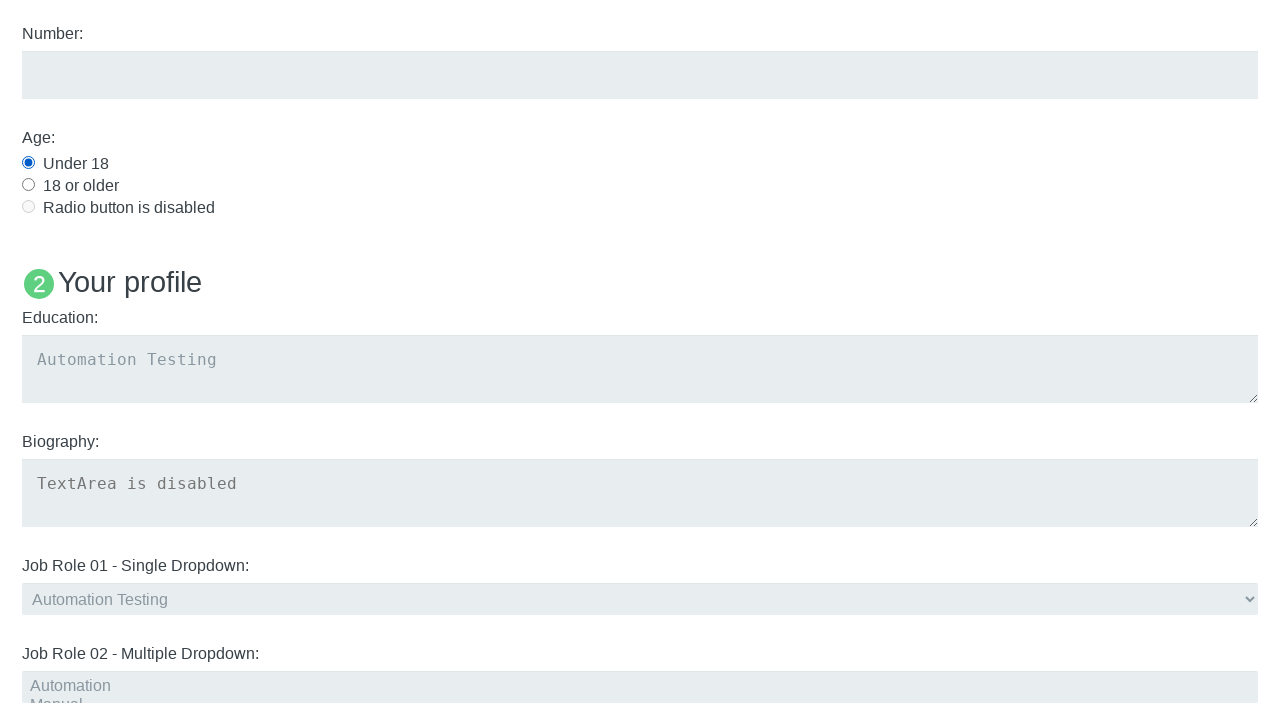

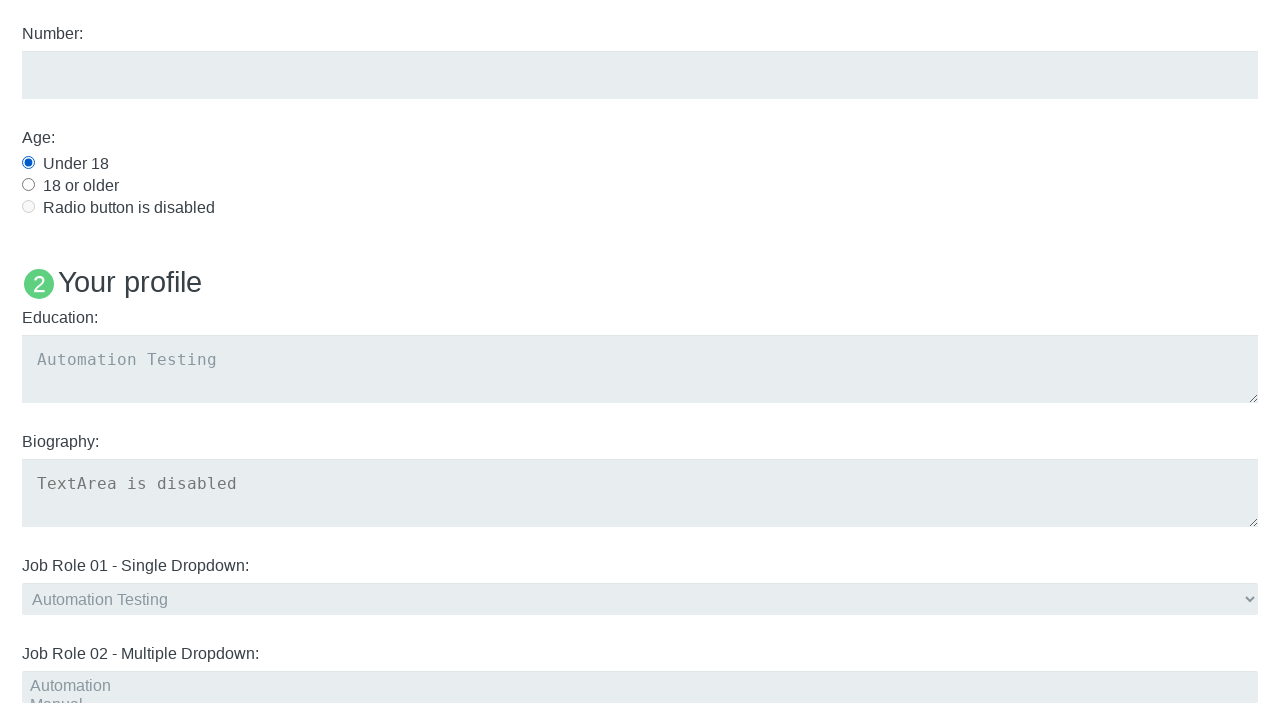